Tests mouse events on a training page by performing left clicks, double clicks, and right clicks on various elements, then interacting with a context menu.

Starting URL: https://training-support.net/webelements/mouse-events

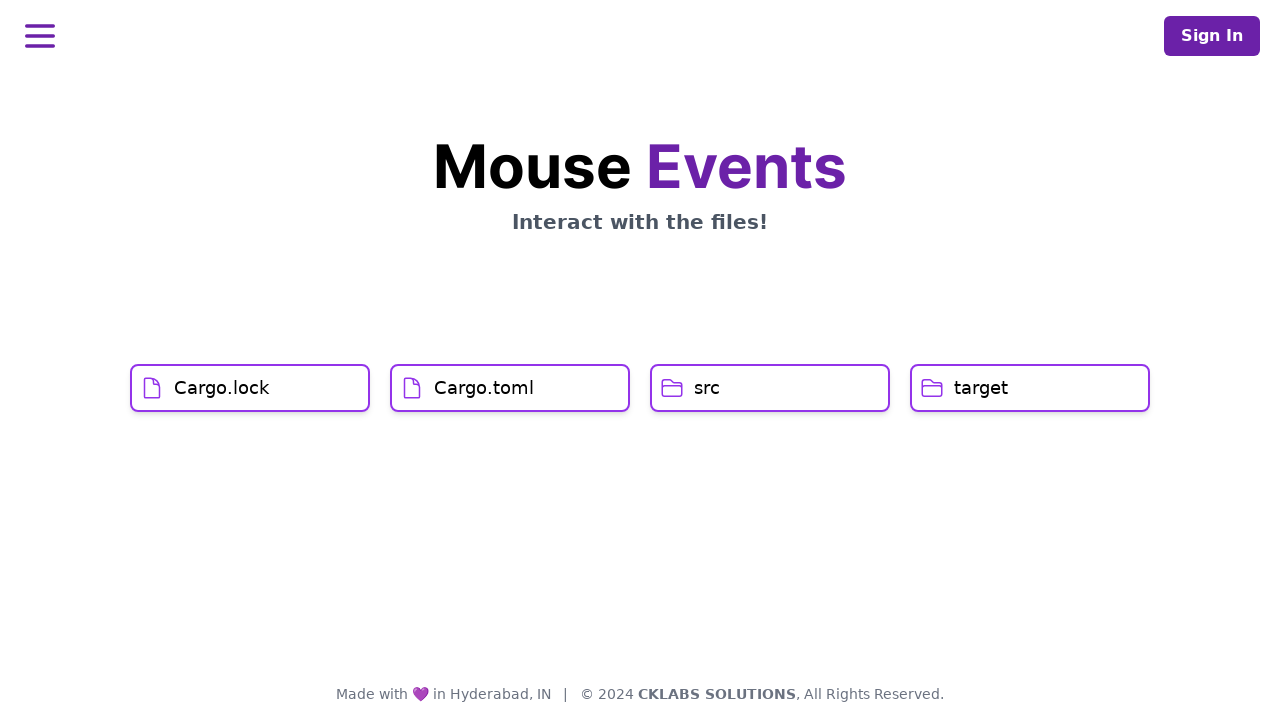

Navigated to mouse events training page
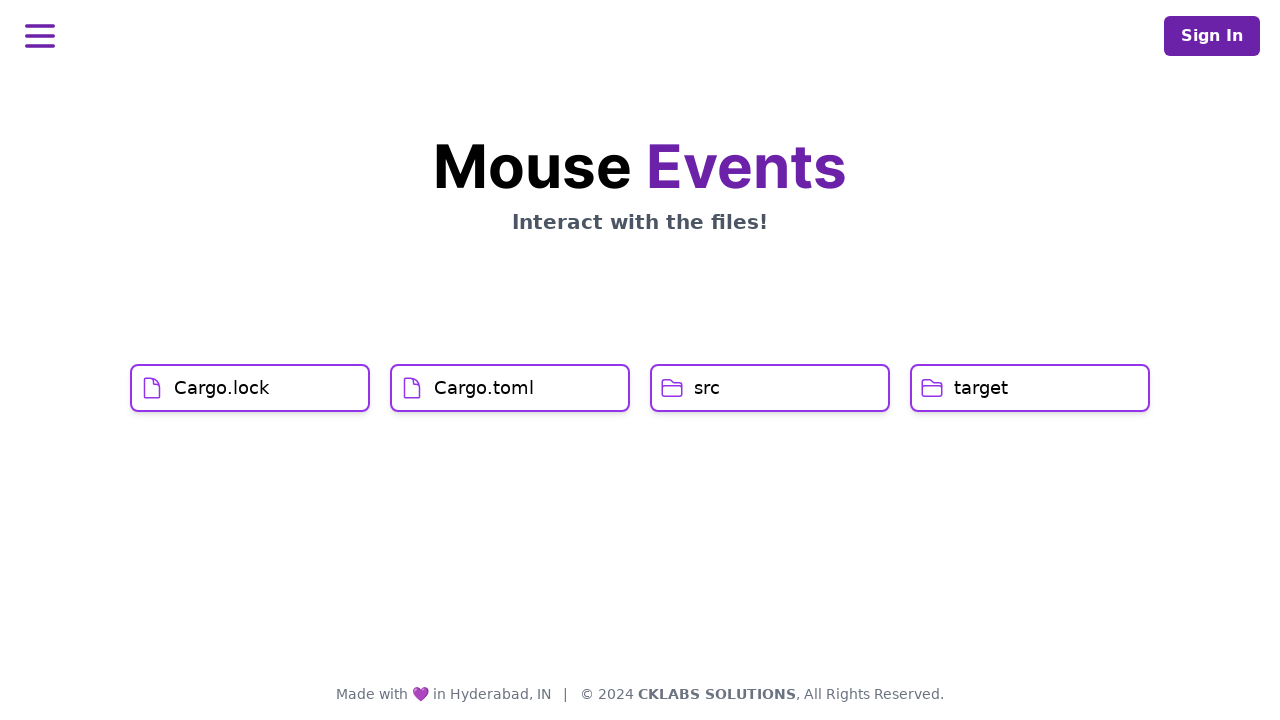

Left clicked on Cargo.lock element at (222, 388) on xpath=//h1[text()='Cargo.lock']
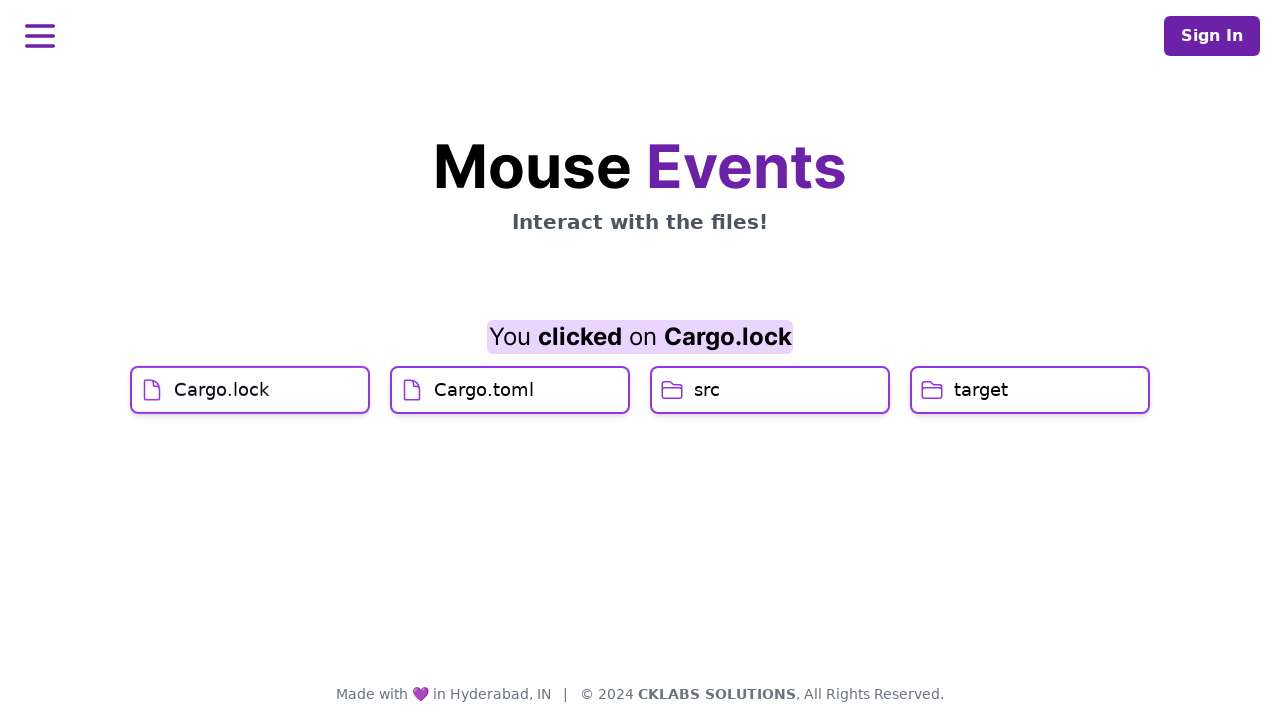

Left clicked on Cargo.toml element at (484, 420) on xpath=//h1[text()='Cargo.toml']
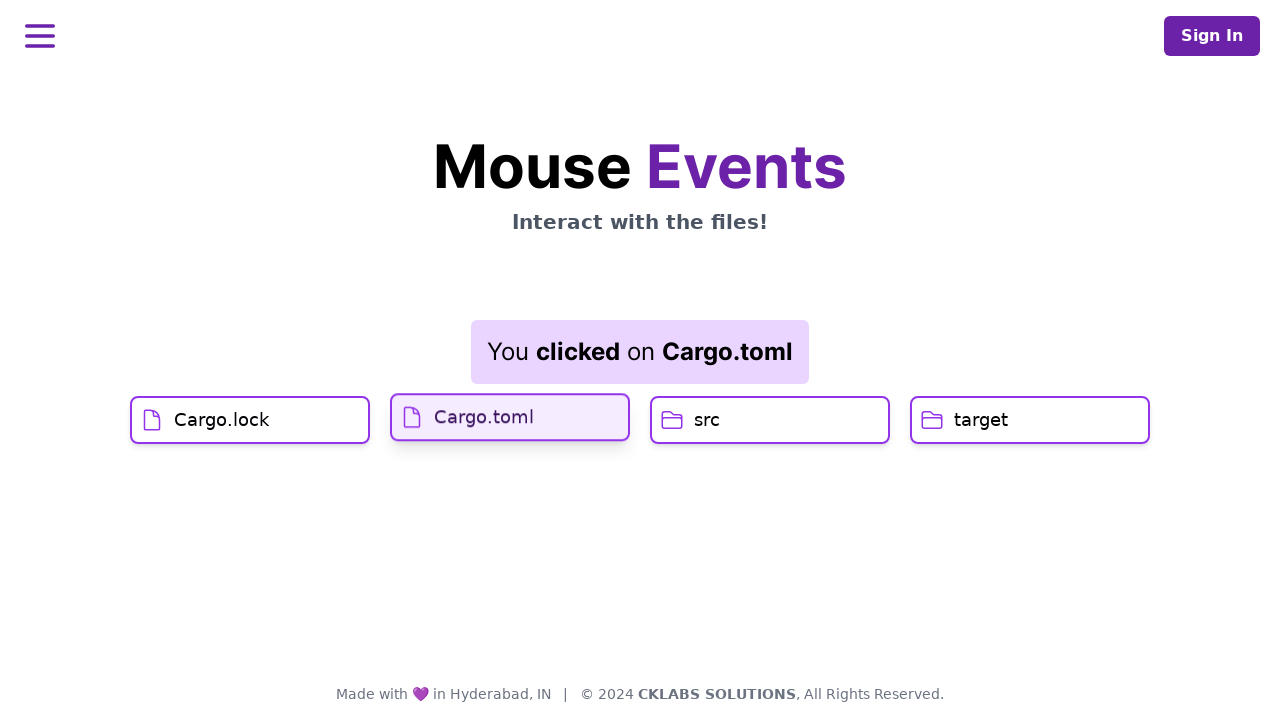

Result element loaded after Cargo.toml click
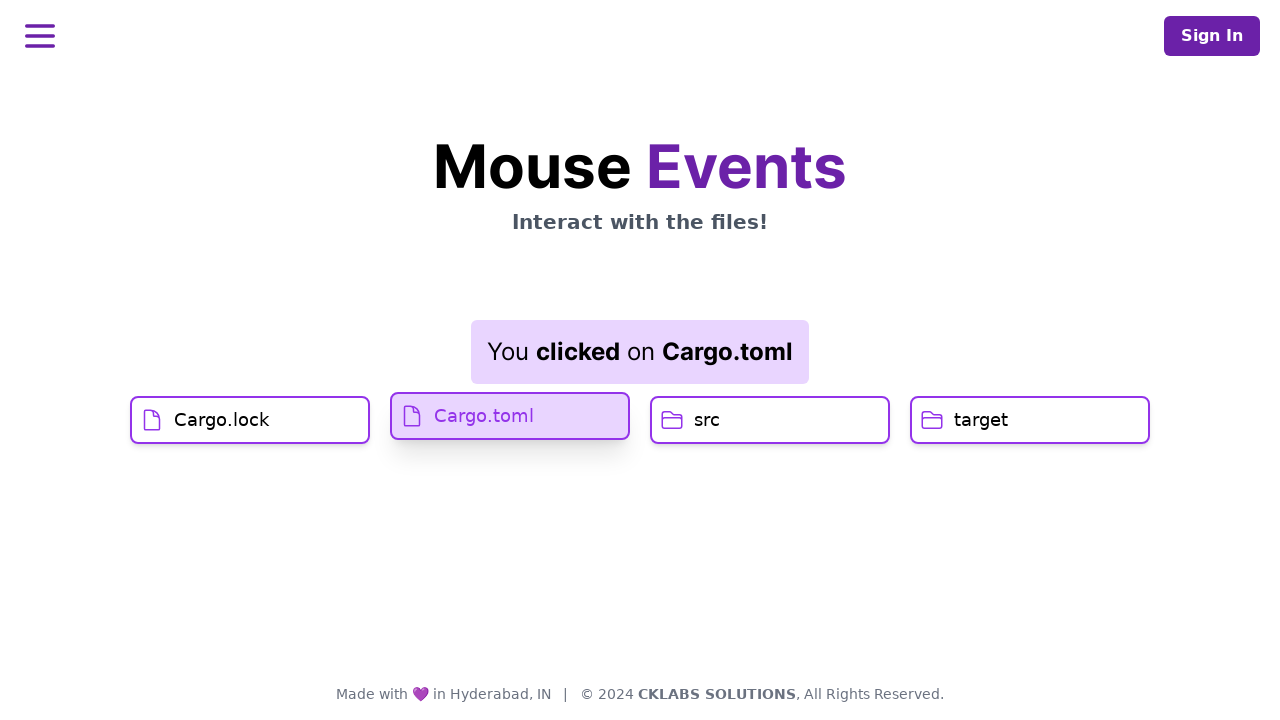

Double clicked on src element at (707, 420) on xpath=//h1[text()='src']
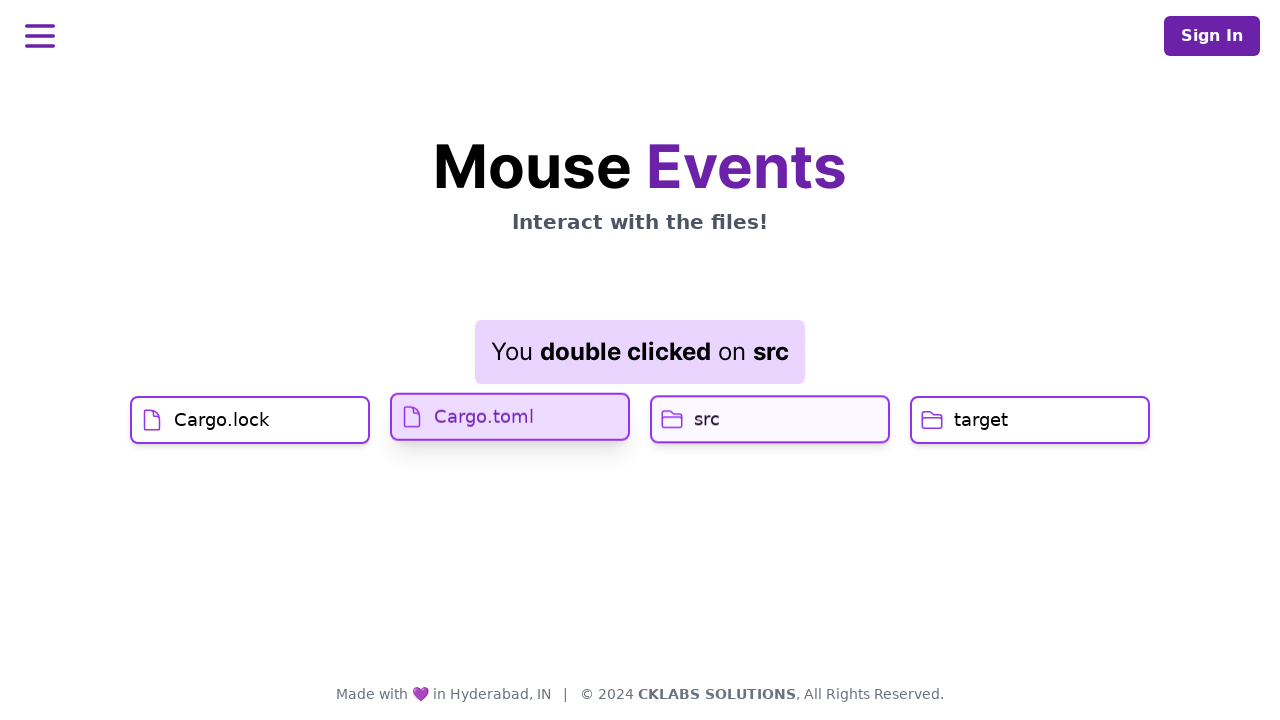

Right clicked on target element to open context menu at (981, 420) on //h1[text()='target']
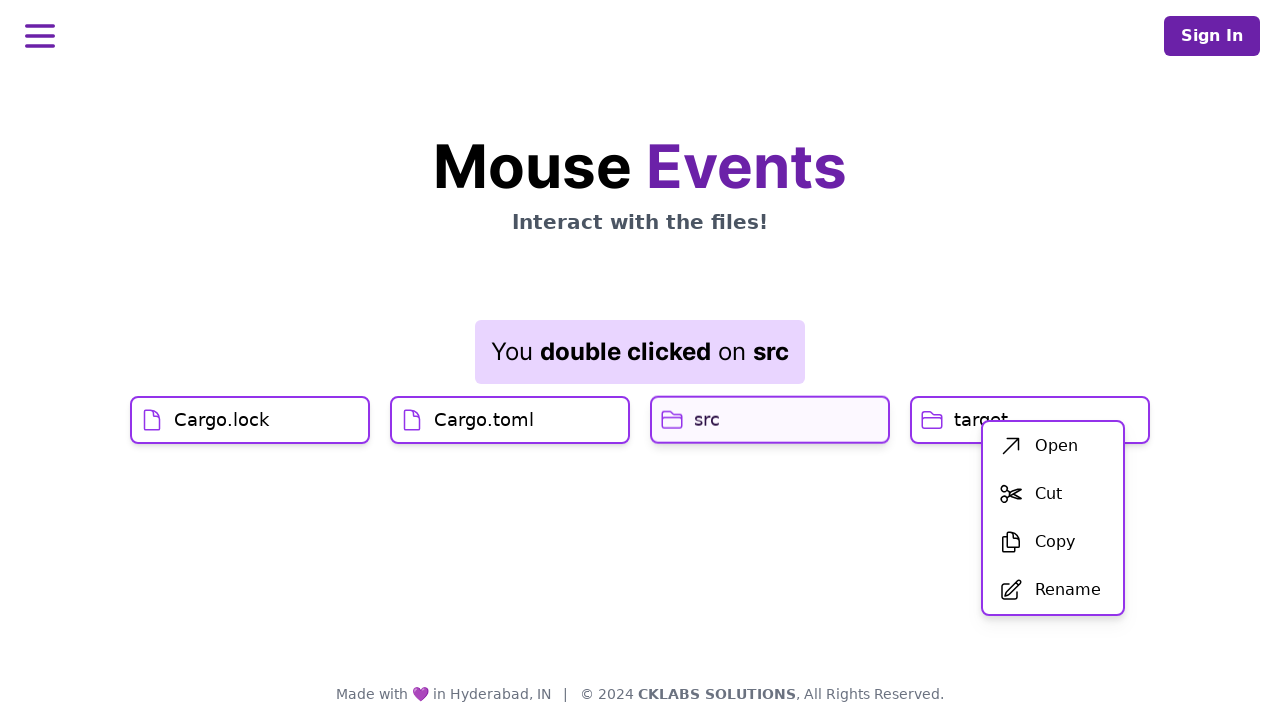

Clicked first option in context menu at (1053, 446) on xpath=//div[@id='menu']/div/ul/li[1]
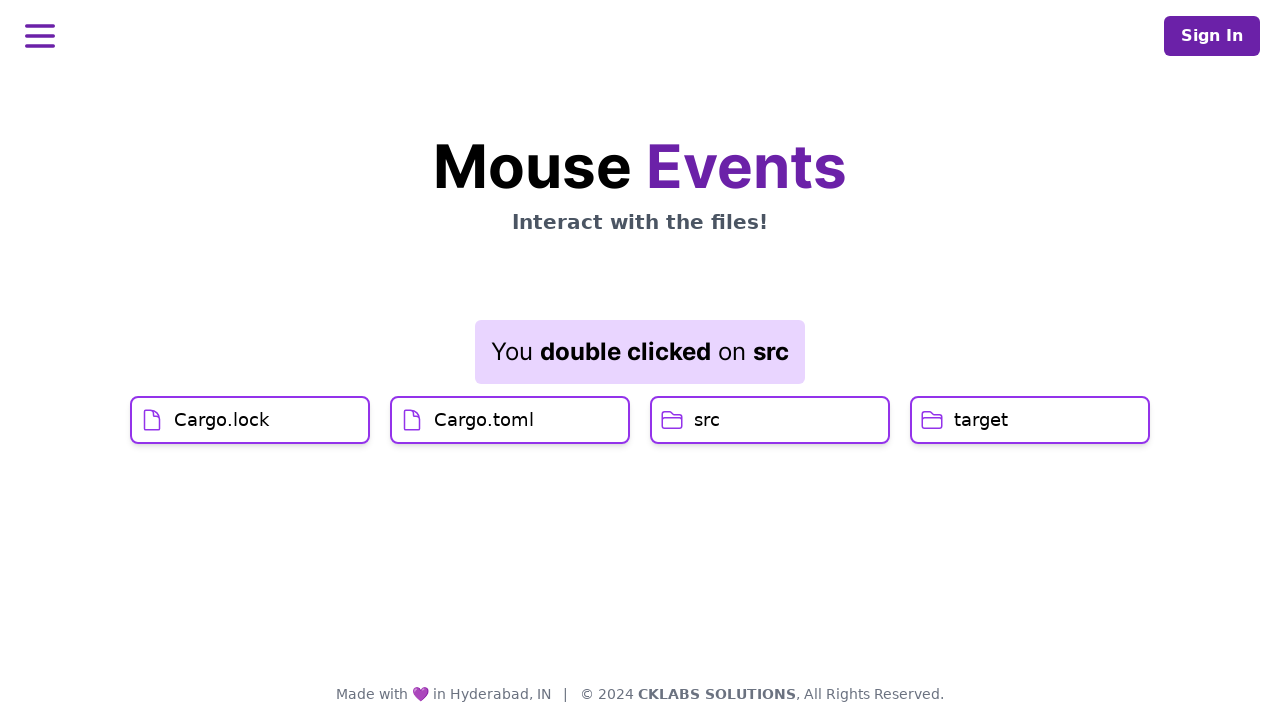

Final result element loaded after context menu selection
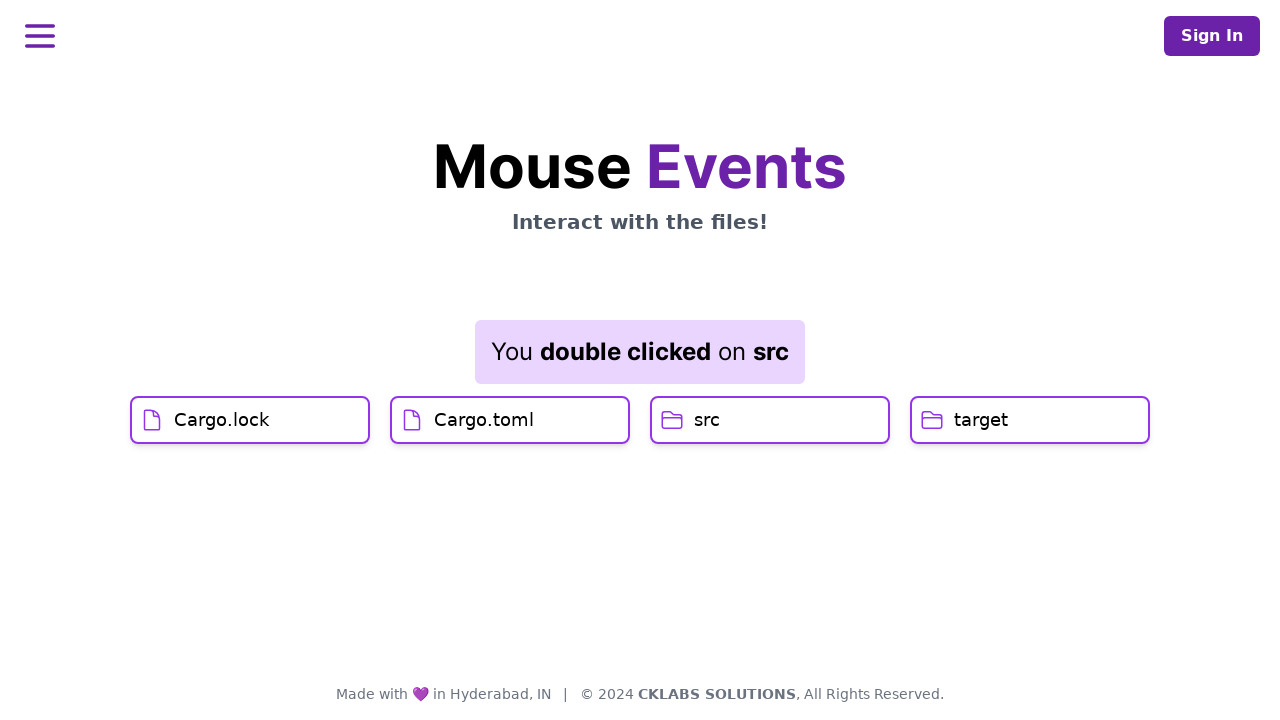

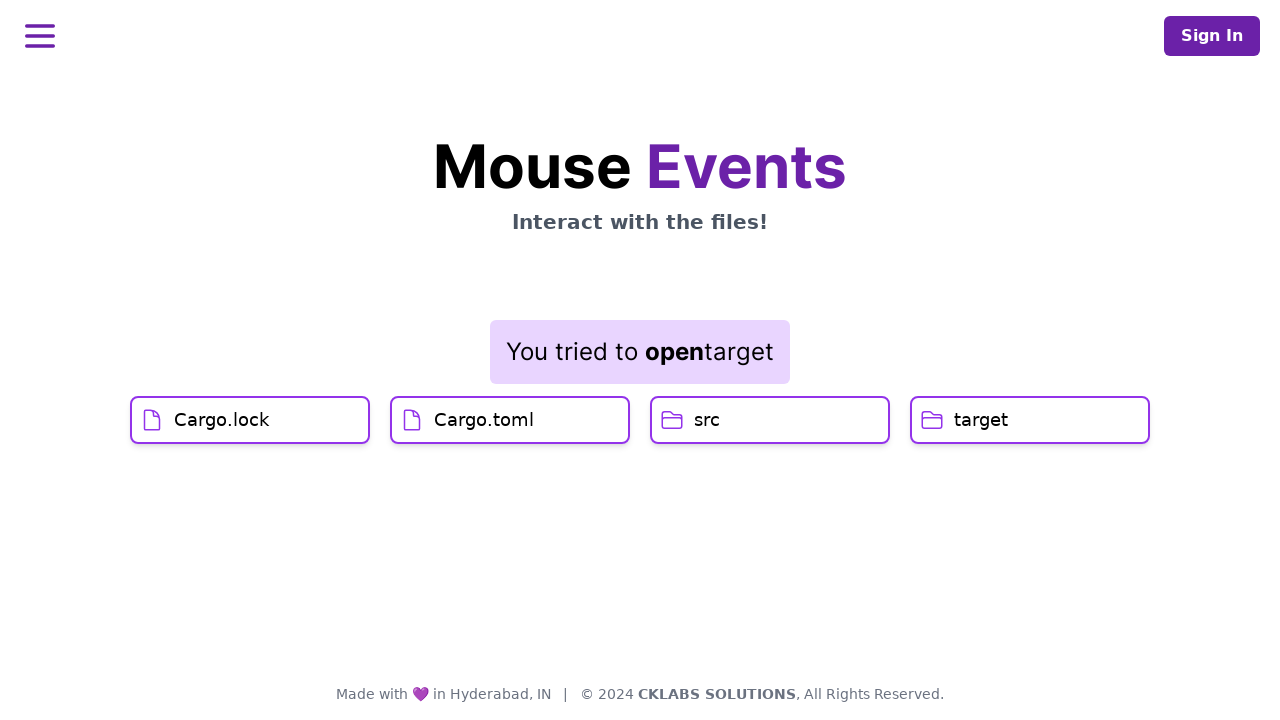